Tests concatenation functionality by concatenating 4 and 2 to verify the calculator returns 42.

Starting URL: https://testsheepnz.github.io/BasicCalculator

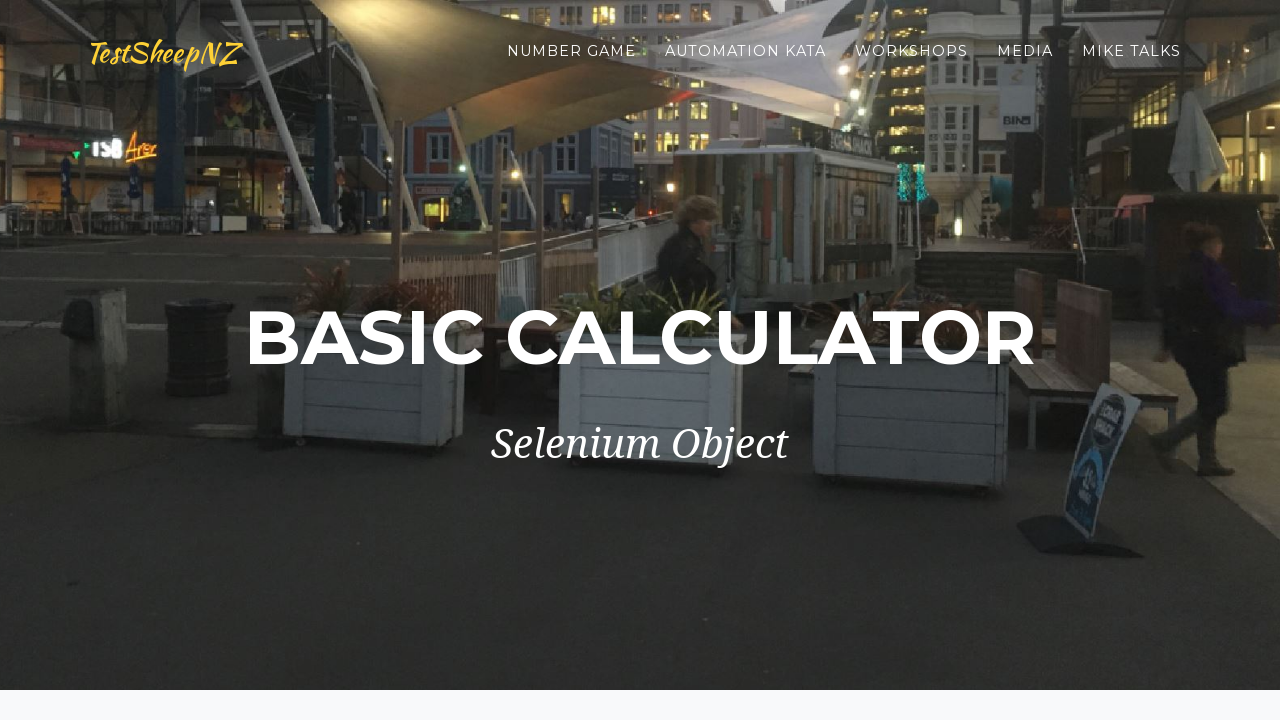

Selected 'Prototype' build version on #selectBuild
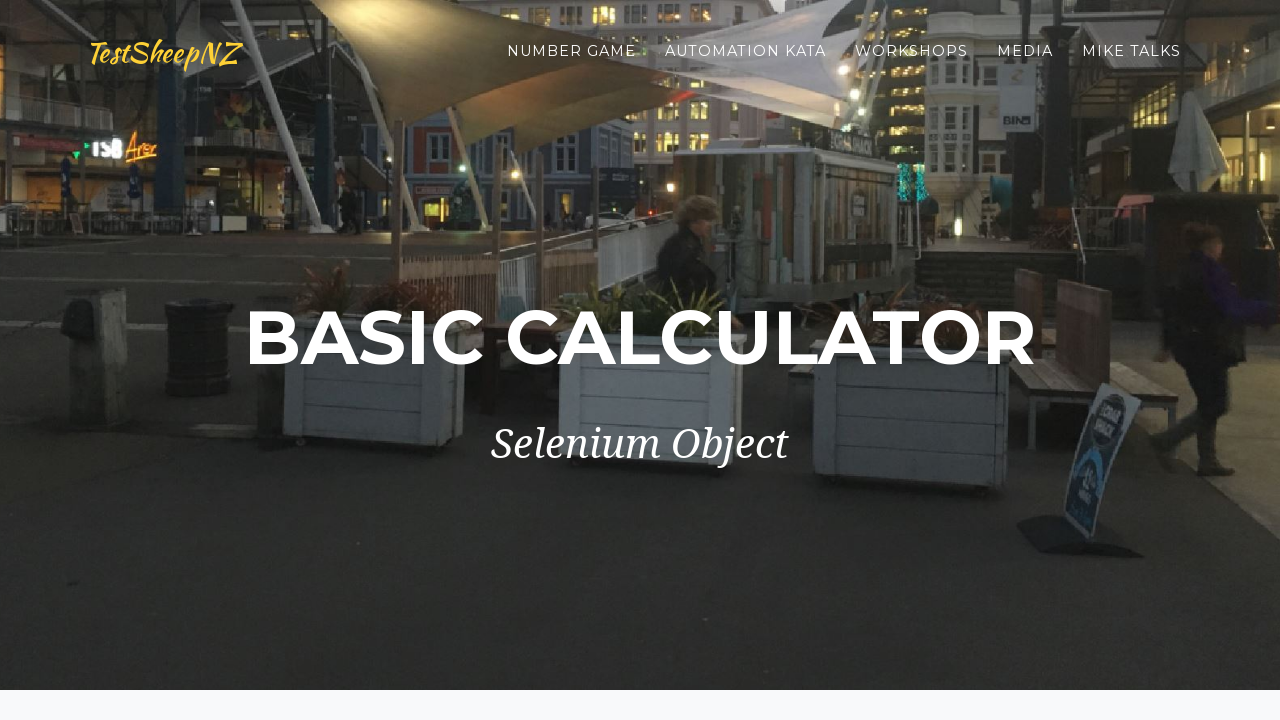

Entered '4' in the first number field on #number1Field
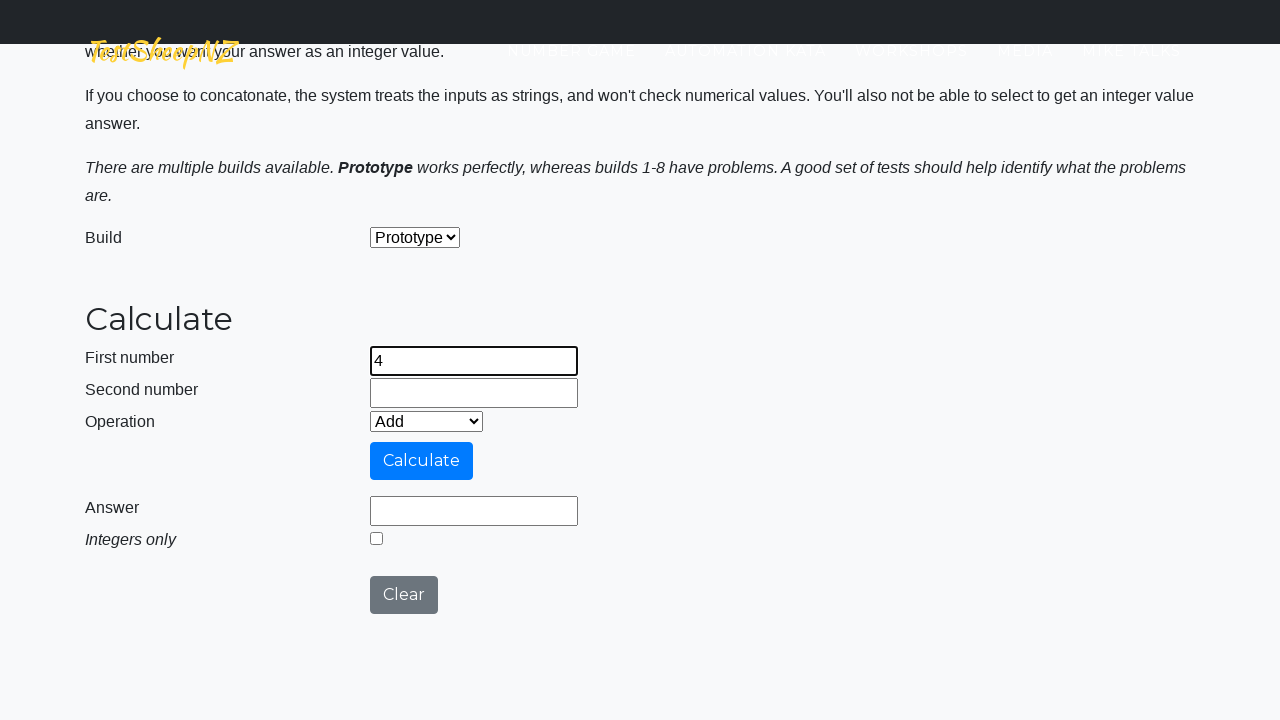

Entered '2' in the second number field on #number2Field
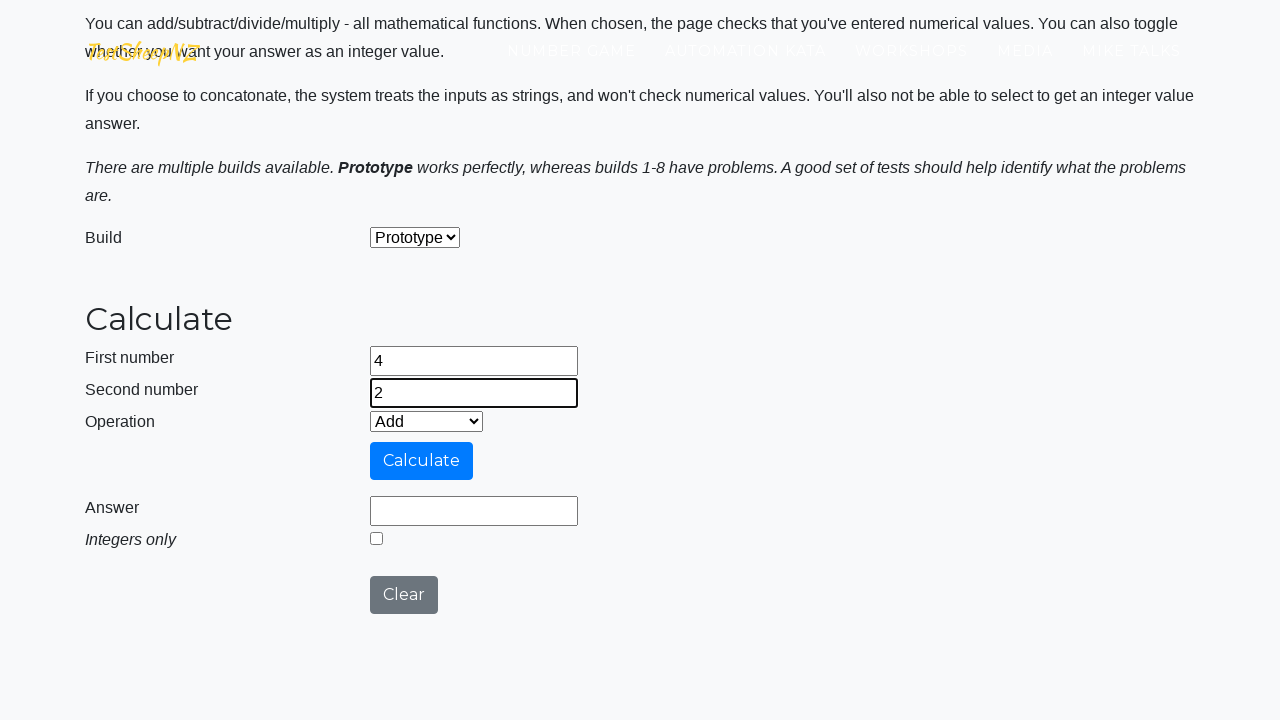

Selected 'Concatenate' operation on #selectOperationDropdown
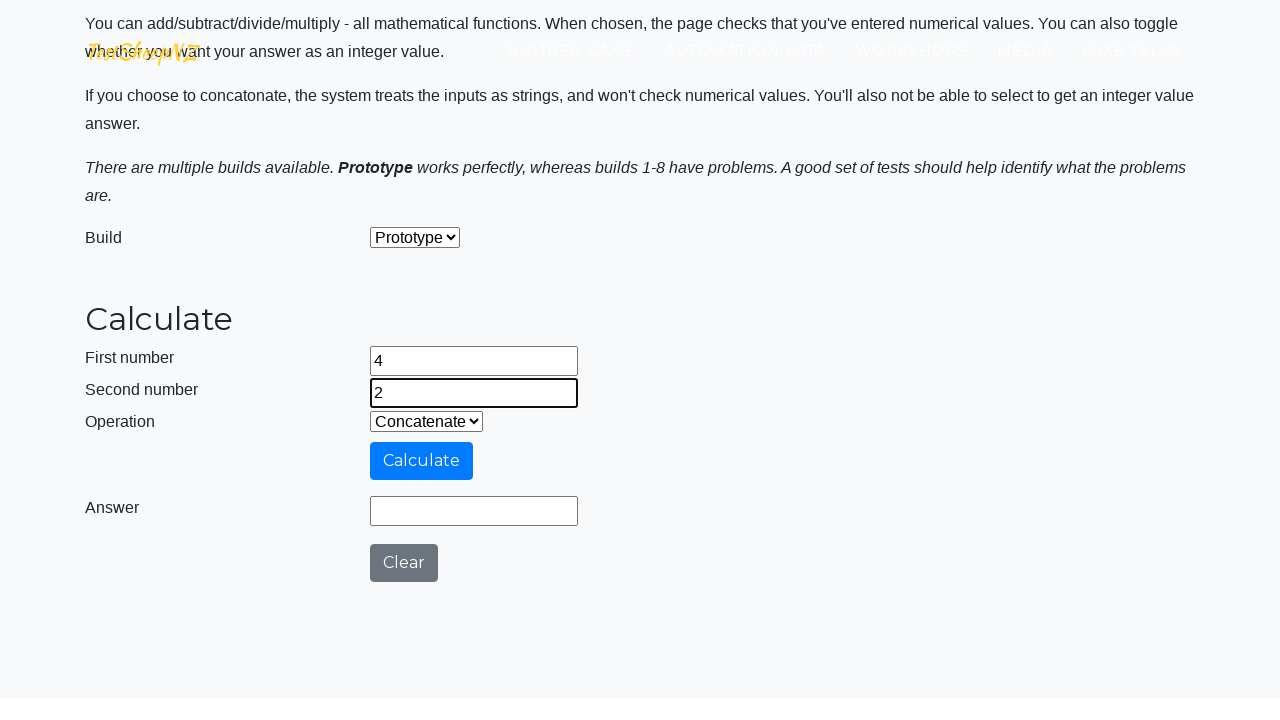

Clicked the calculate button at (422, 461) on #calculateButton
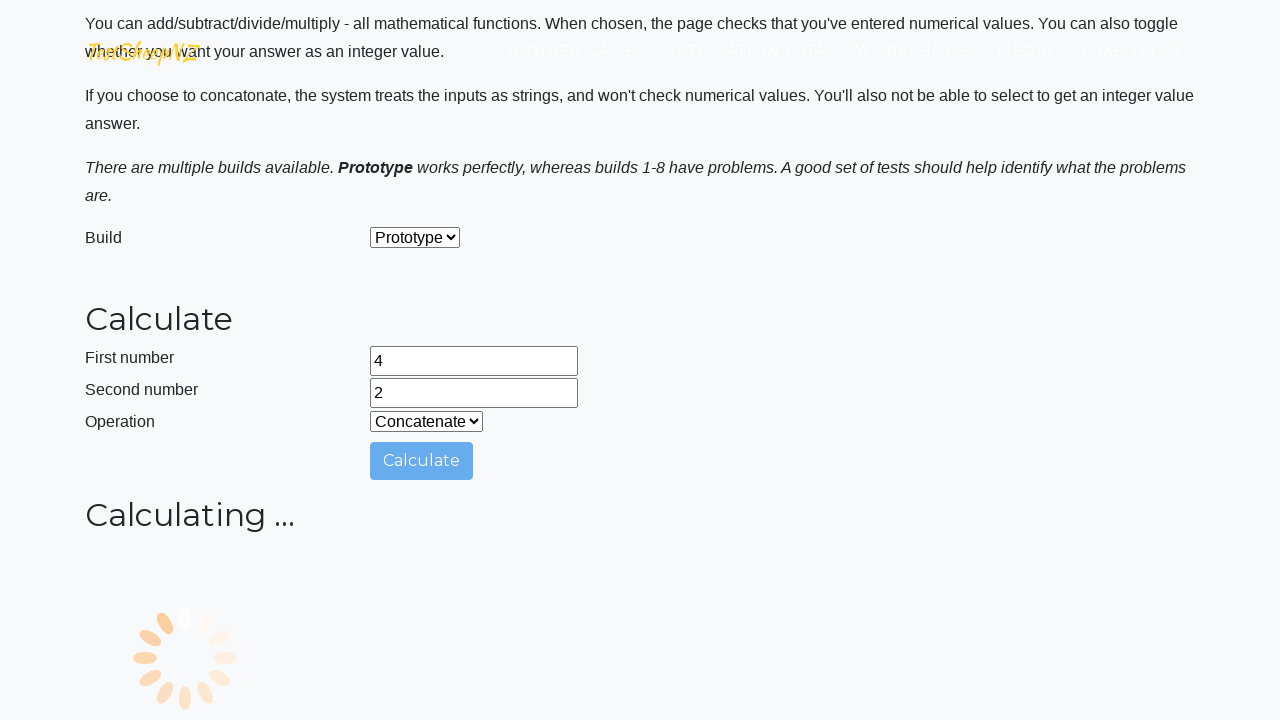

Verified calculator returned '42' from concatenating 4 and 2
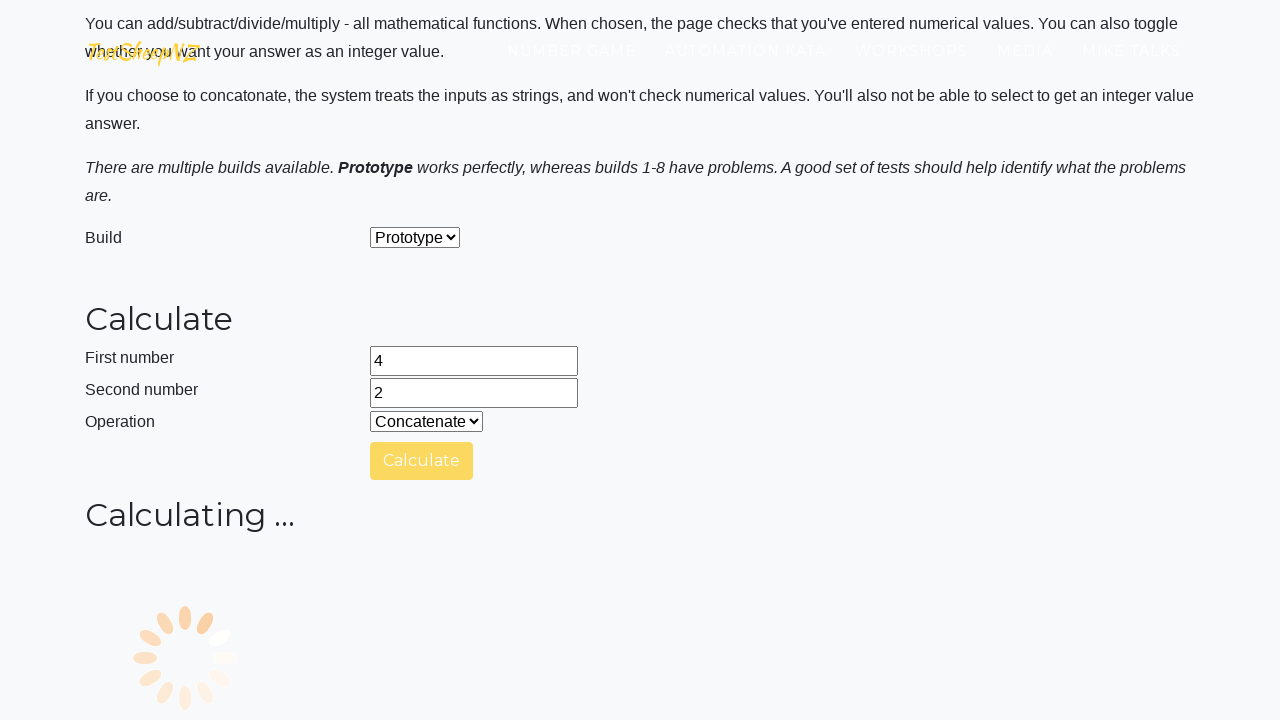

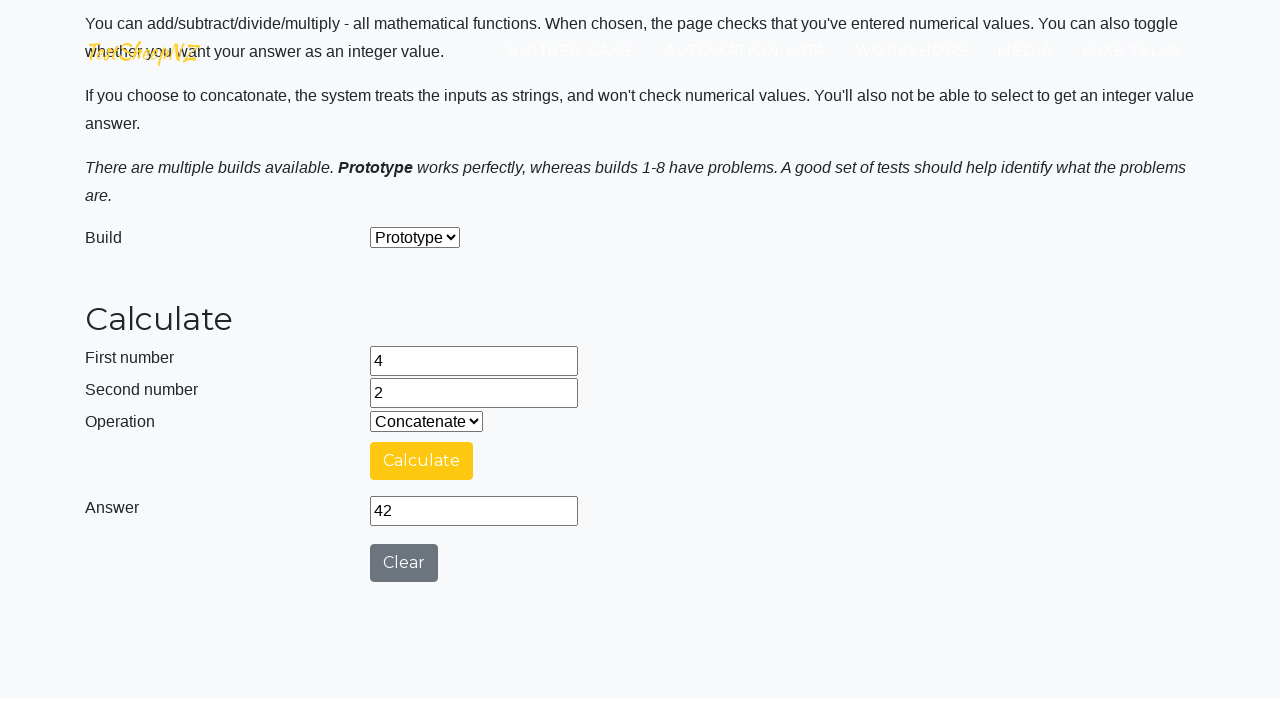